Tests JavaScript confirmation alert by dismissing it and verifying the result message

Starting URL: https://the-internet.herokuapp.com/

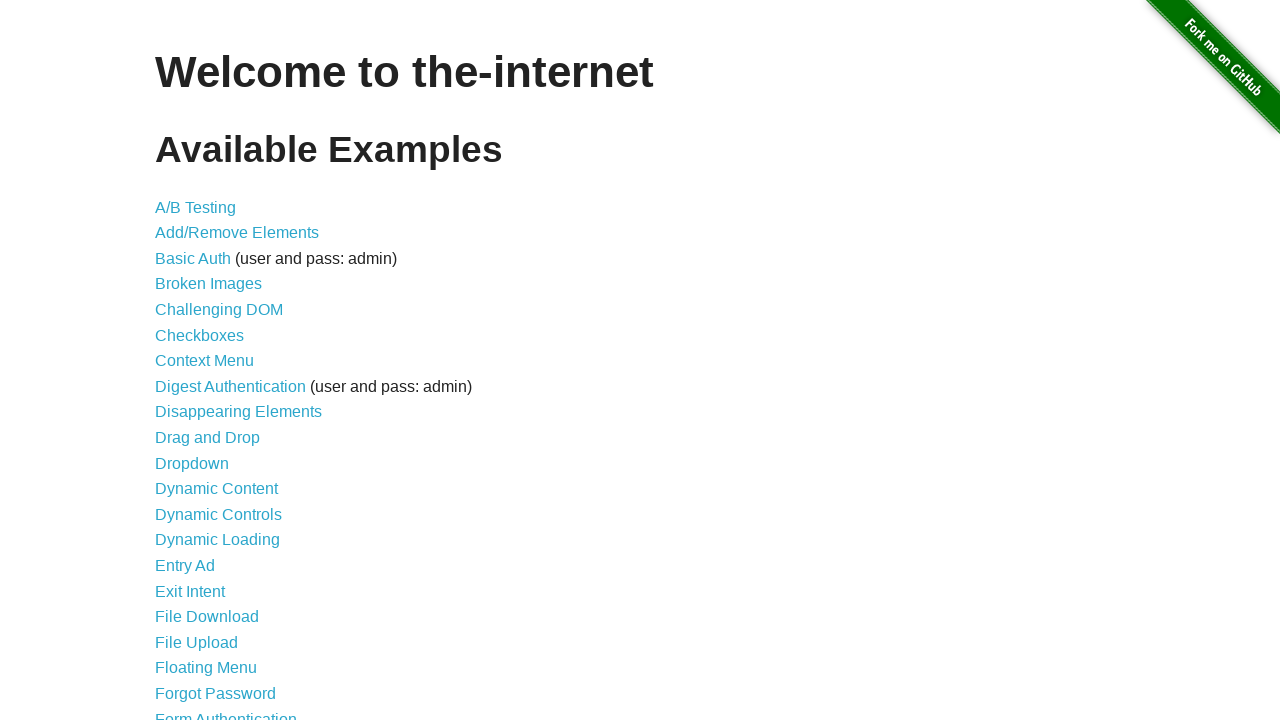

Clicked on JavaScript Alerts link at (214, 361) on text=JavaScript Alerts
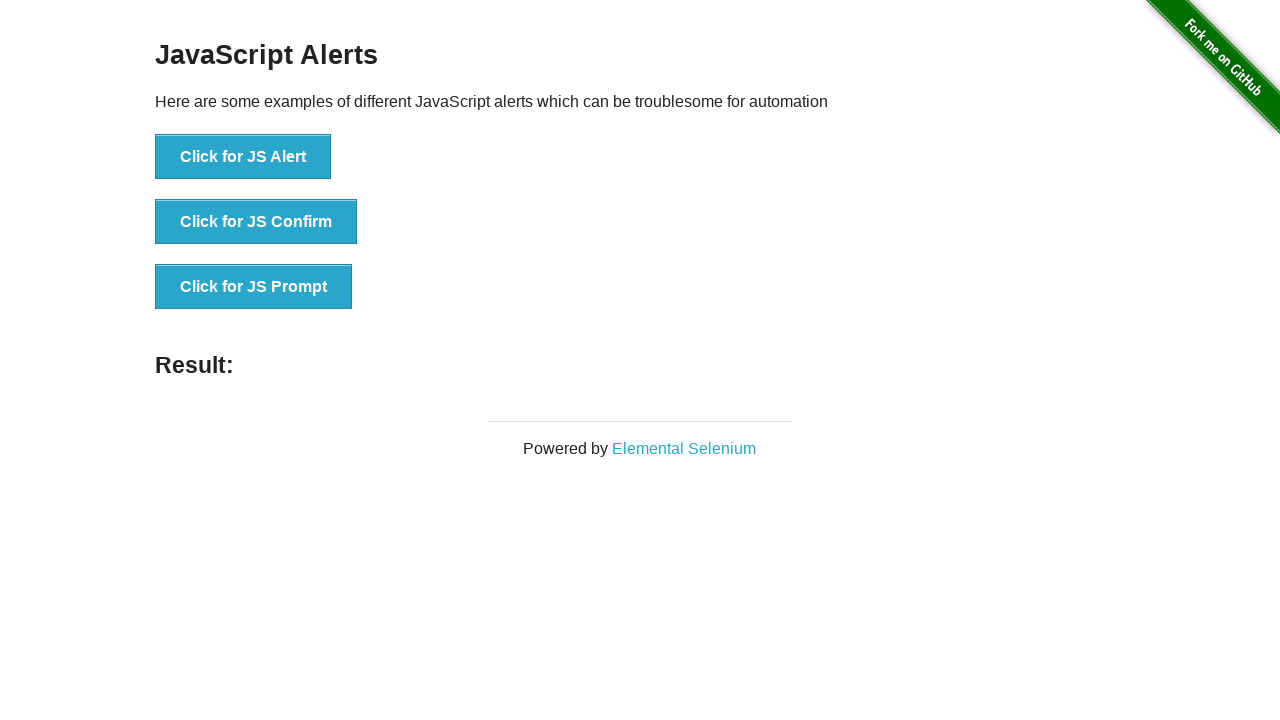

Clicked button to trigger confirmation alert at (256, 222) on button:has-text('Click for JS Confirm')
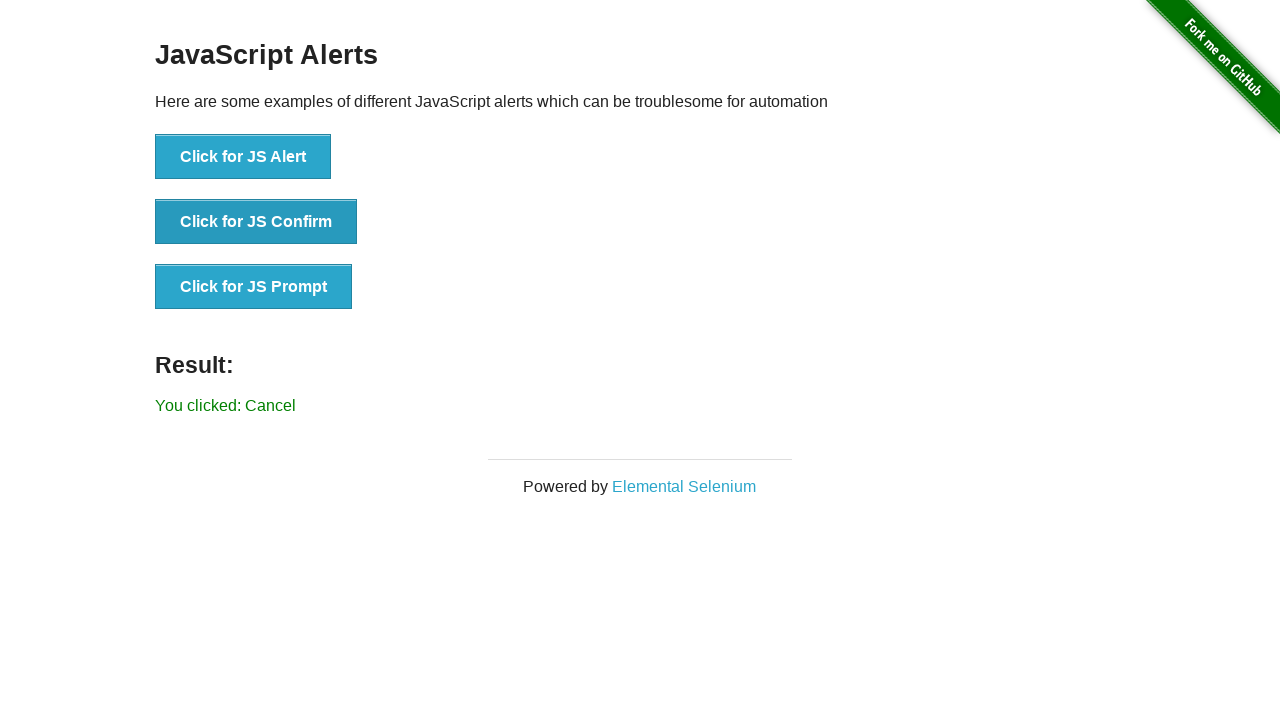

Set up dialog handler to dismiss confirmation alerts
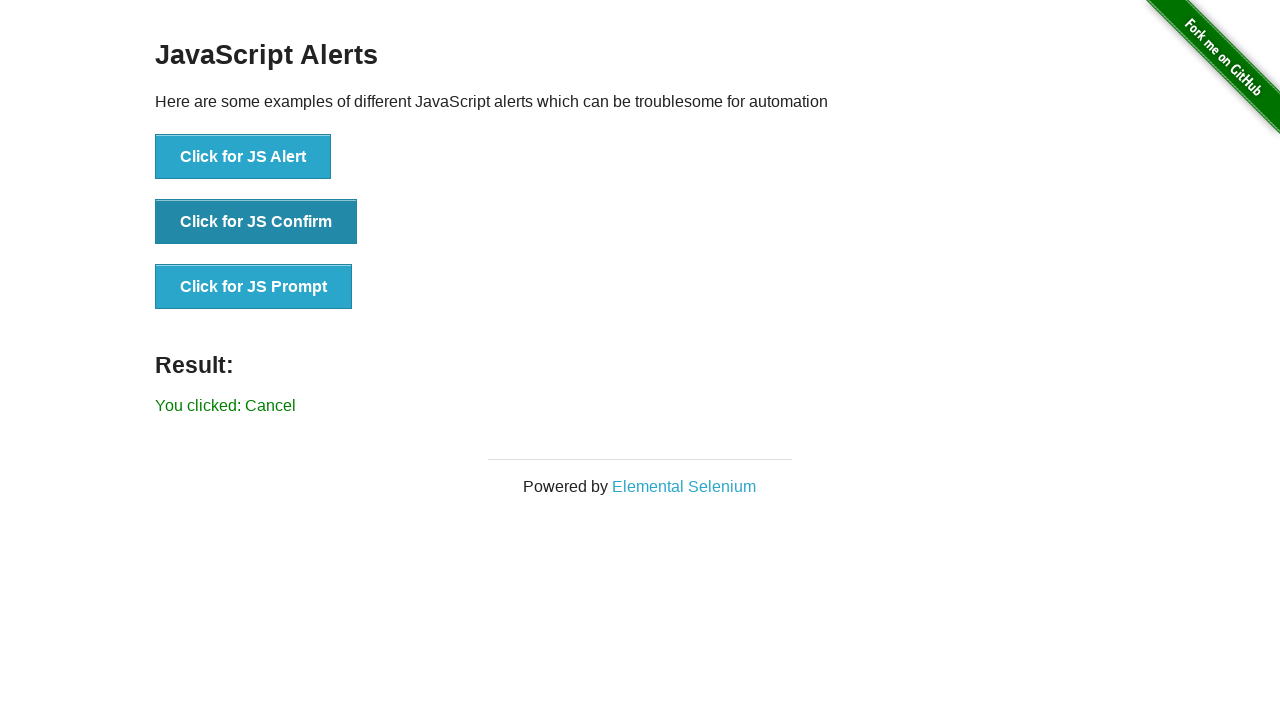

Clicked button to trigger confirmation alert which was dismissed at (256, 222) on button:has-text('Click for JS Confirm')
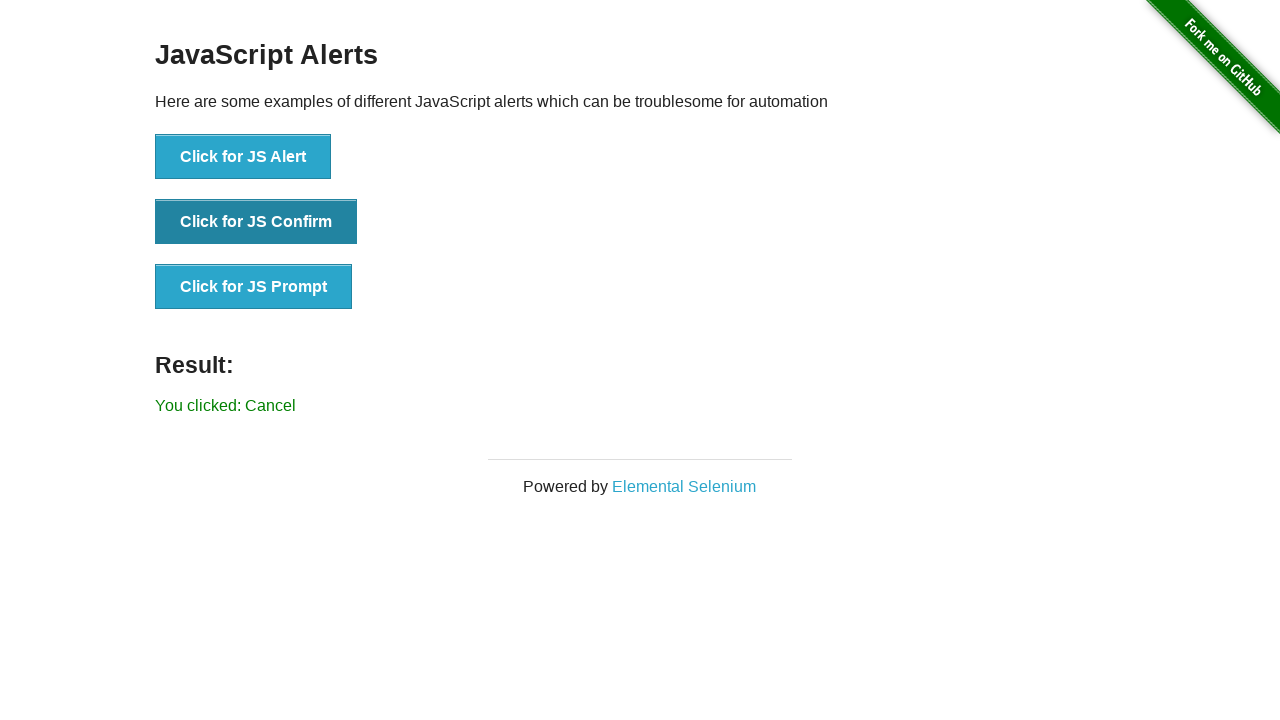

Verified result text is displayed after dismissing confirmation alert
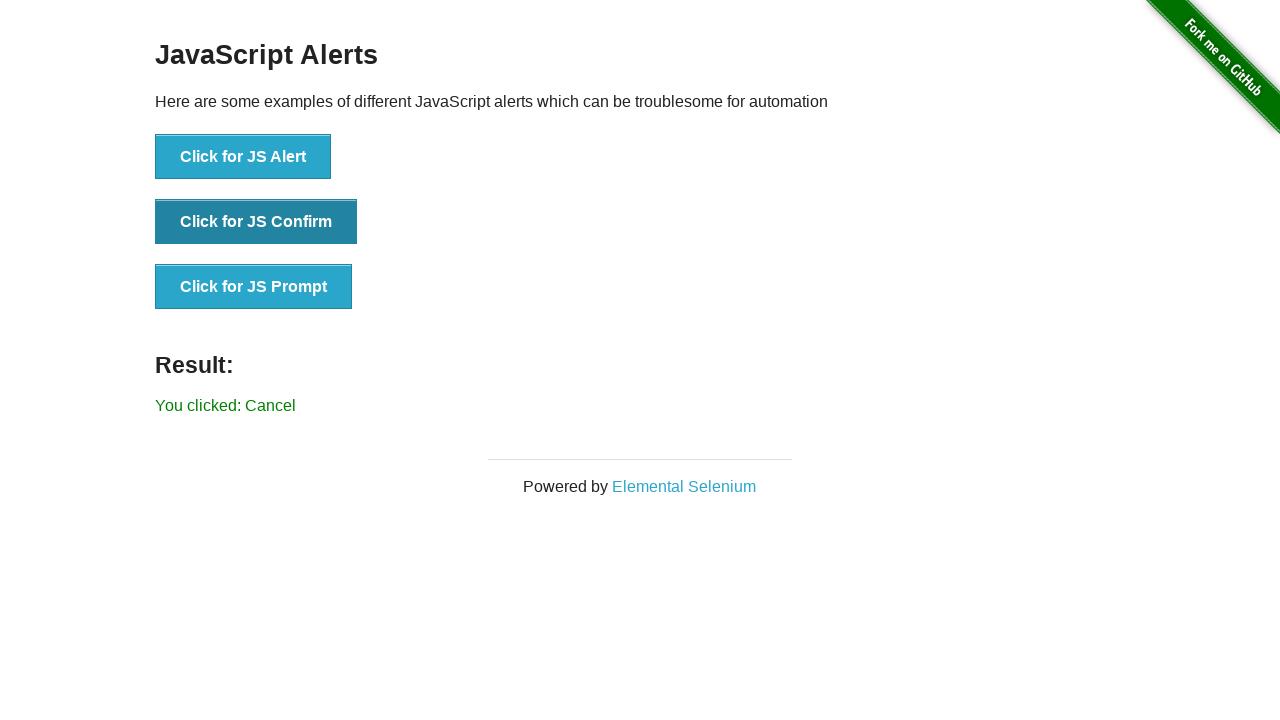

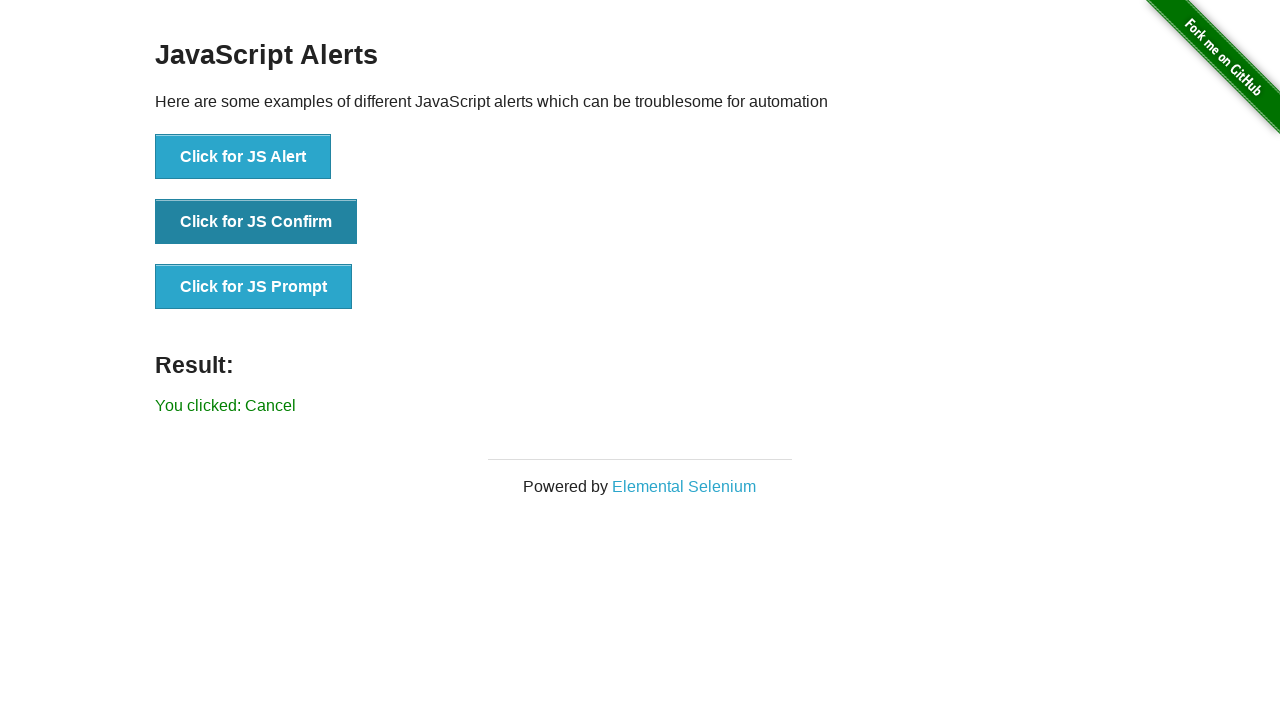